Tests custom dropdown selection by clicking to open dropdown, typing to search, and selecting an option

Starting URL: https://www.dummyticket.com/dummy-ticket-for-visa-application/

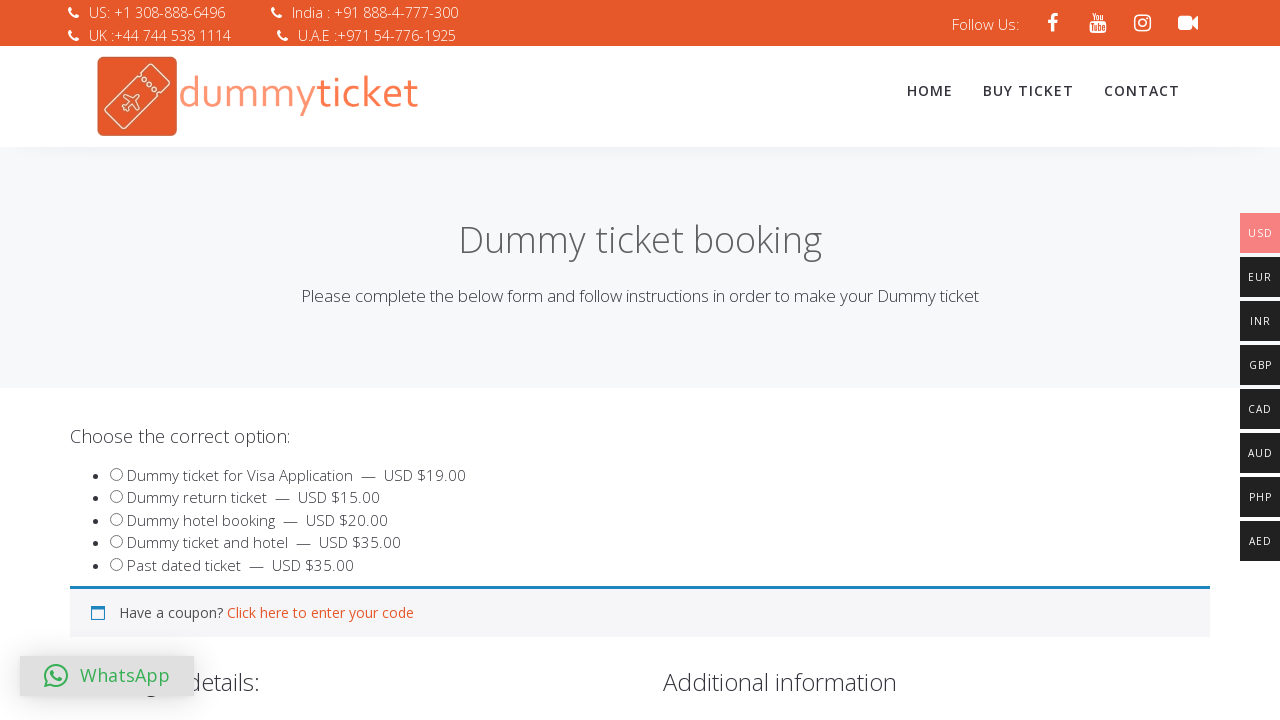

Clicked on billing country dropdown to open it at (344, 360) on #select2-billing_country-container
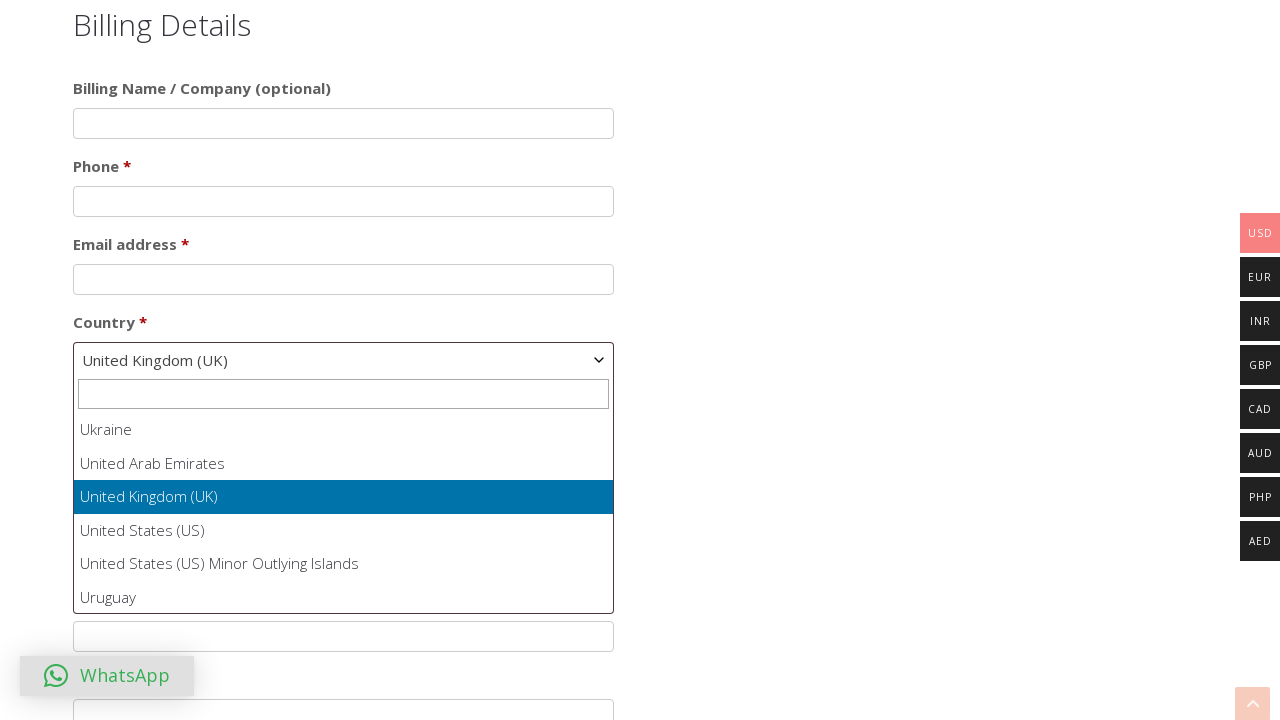

Typed 'Brazil' in the dropdown search field on .select2-search__field
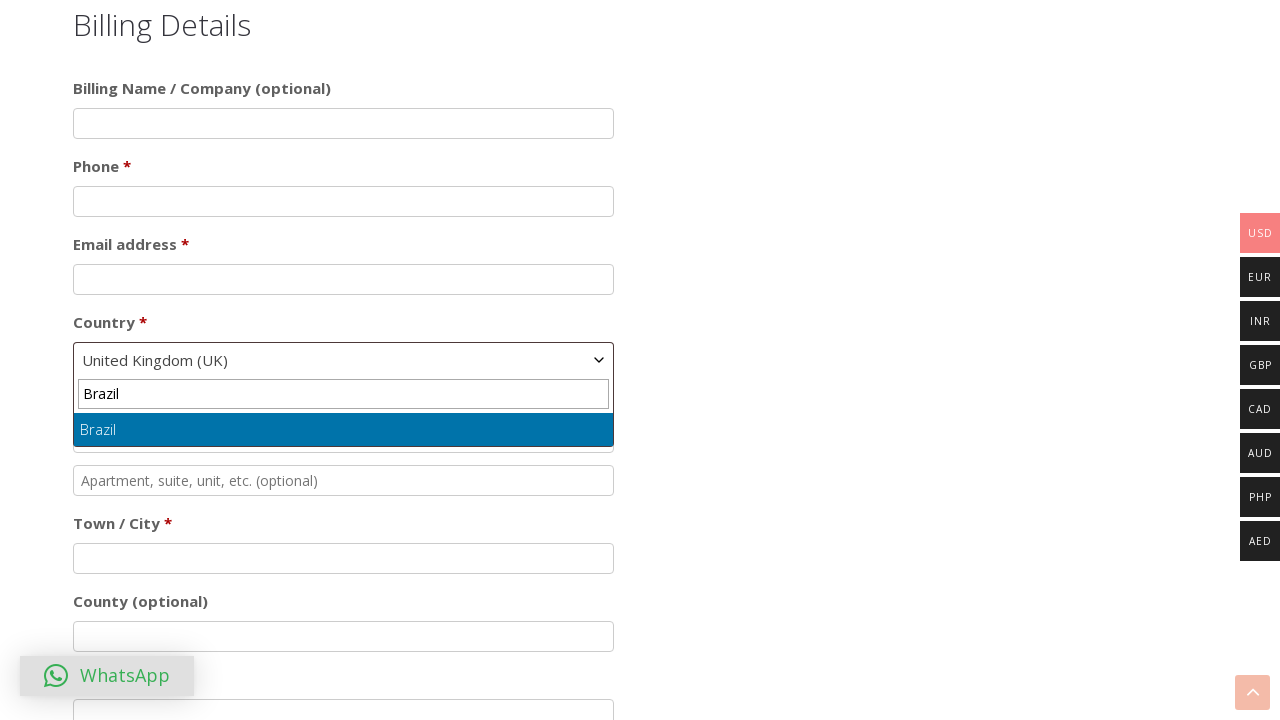

Pressed Enter to select Brazil from the dropdown on .select2-search__field
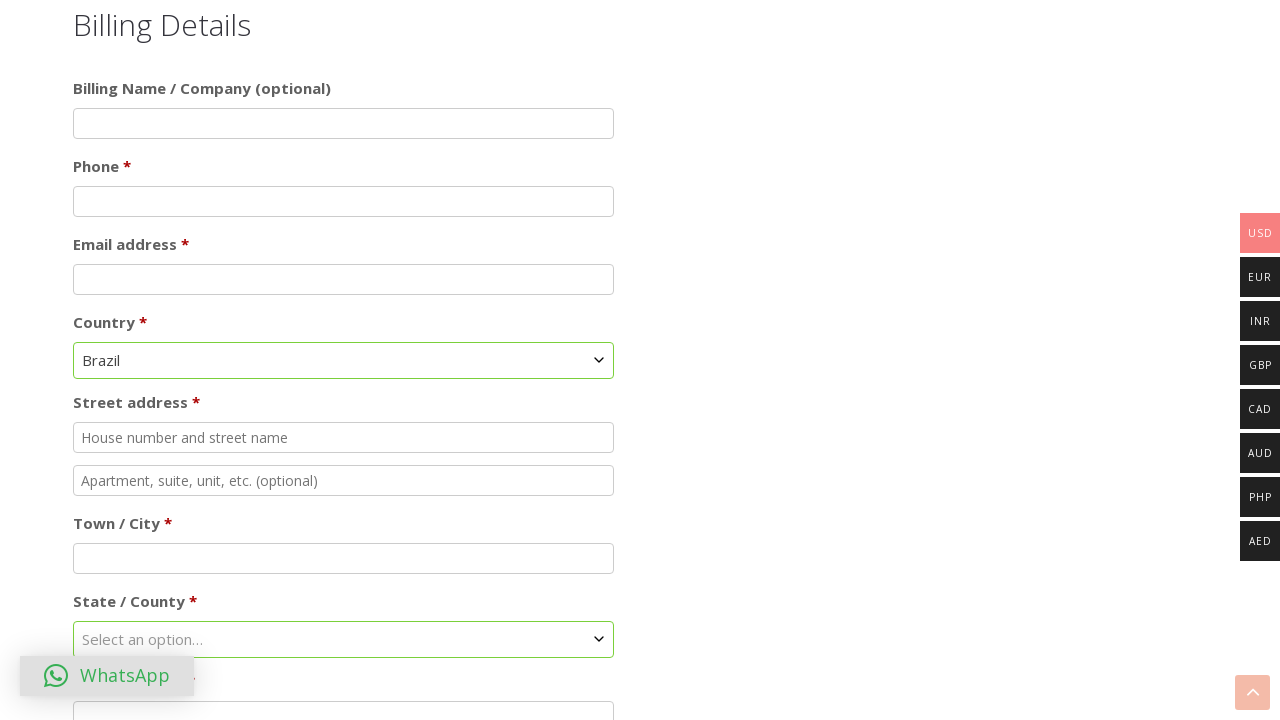

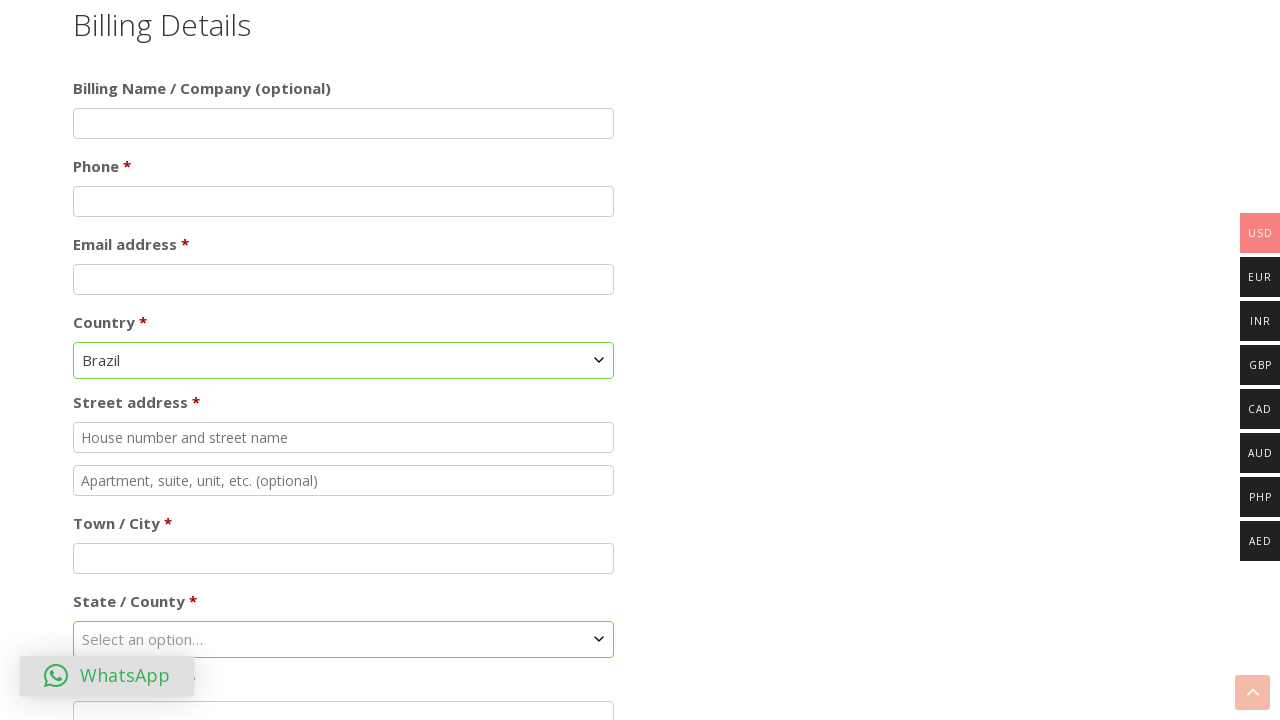